Tests JavaScript prompt alert functionality by switching to an iframe, triggering a prompt, entering text, and verifying the result appears on the page

Starting URL: https://www.w3schools.com/jsref/tryit.asp?filename=tryjsref_prompt

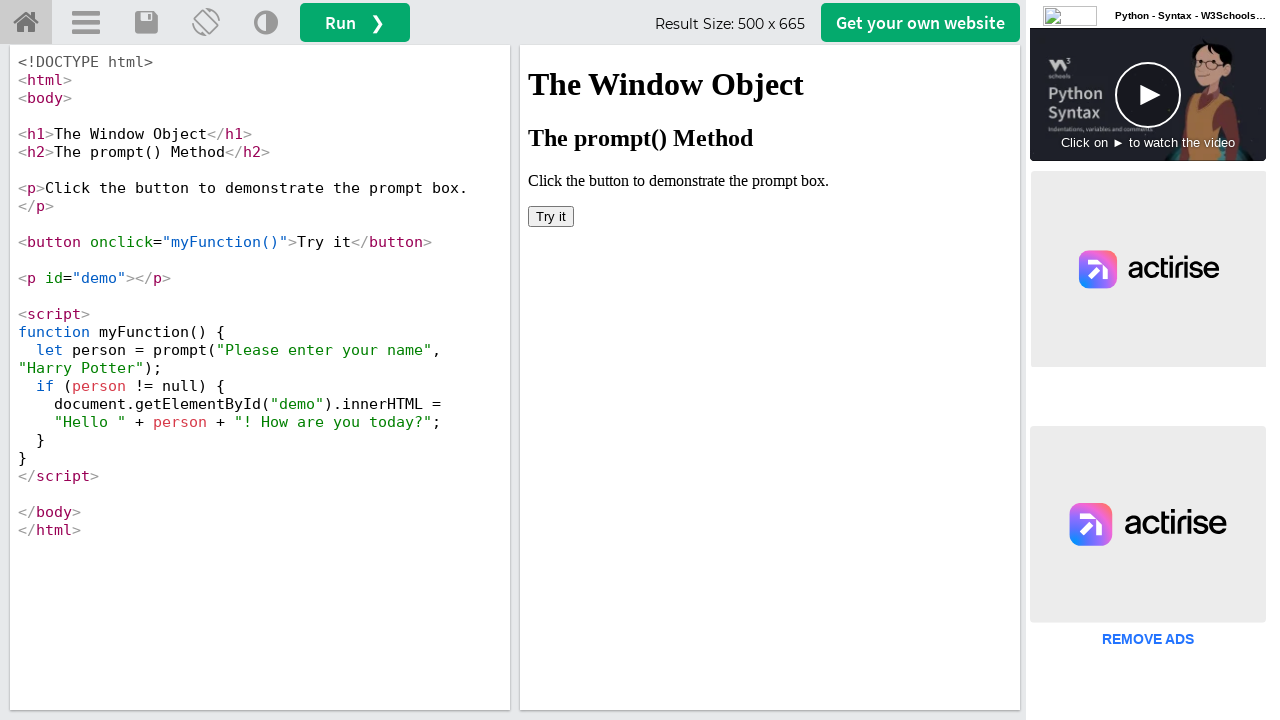

Located iframe with name 'iframeResult'
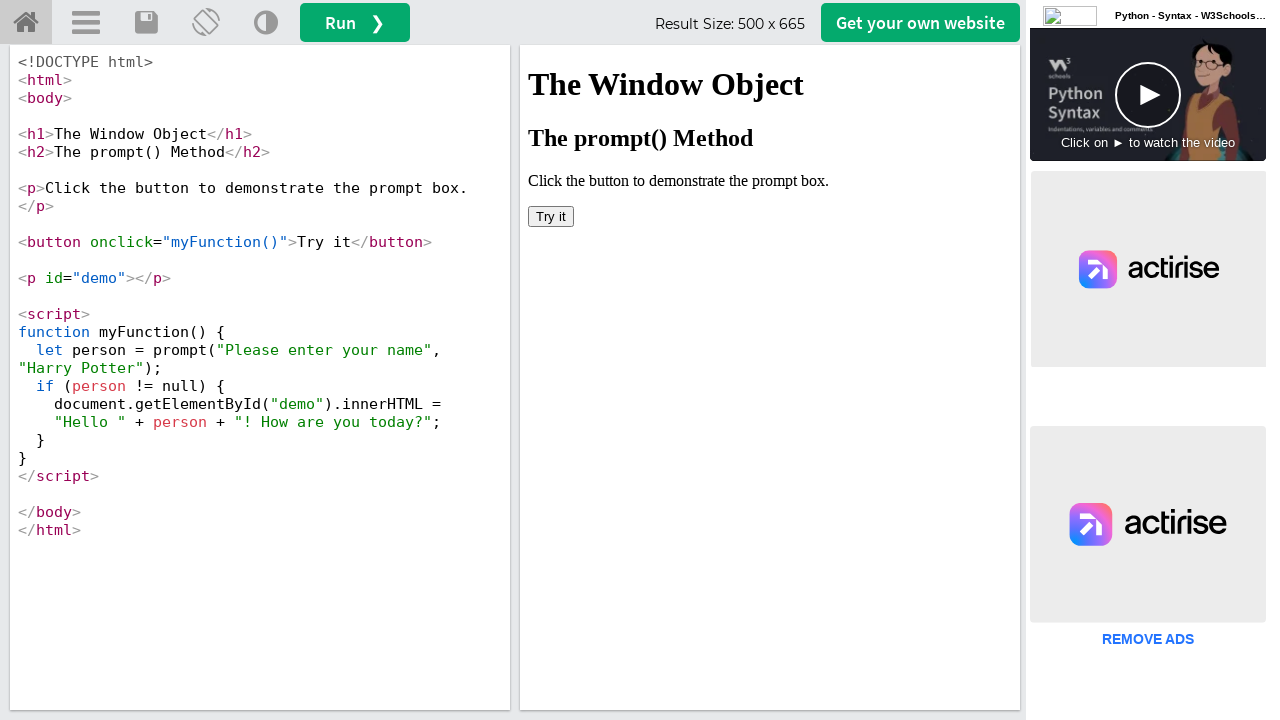

Clicked 'Try it' button in iframe at (551, 216) on iframe[name='iframeResult'] >> internal:control=enter-frame >> button:has-text('
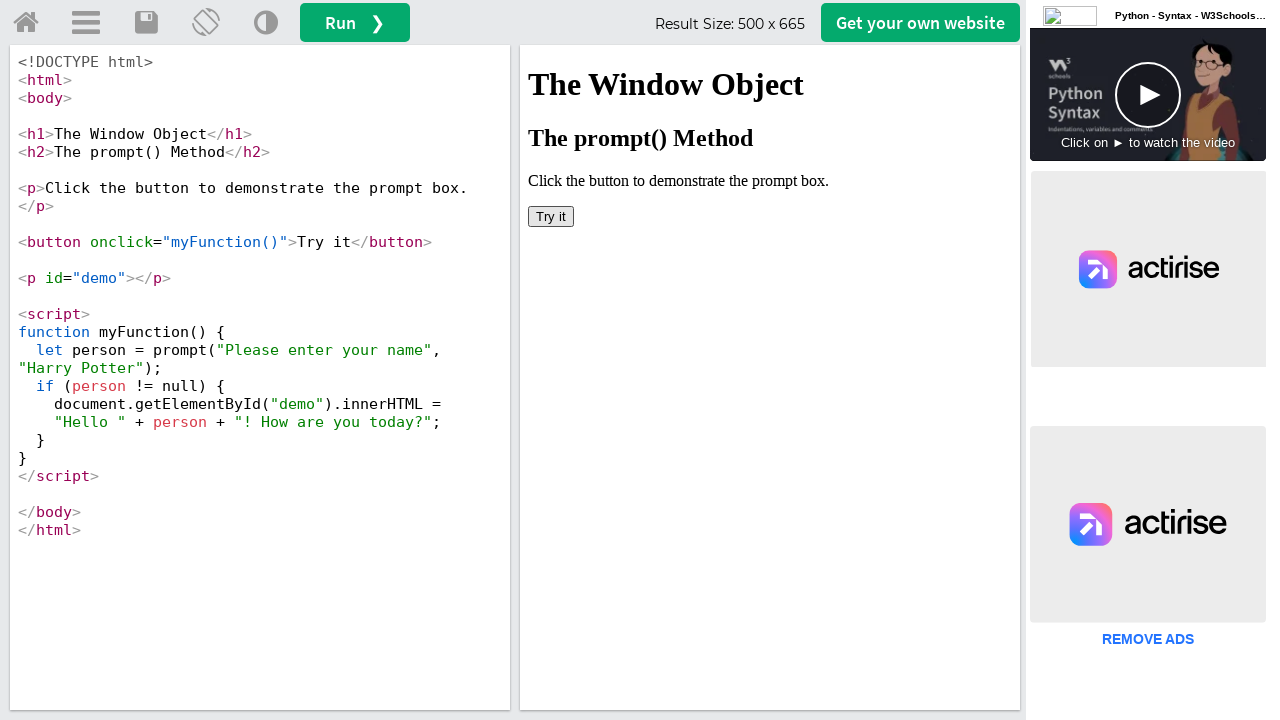

Set up dialog handler to accept prompt with text 'TestUser123'
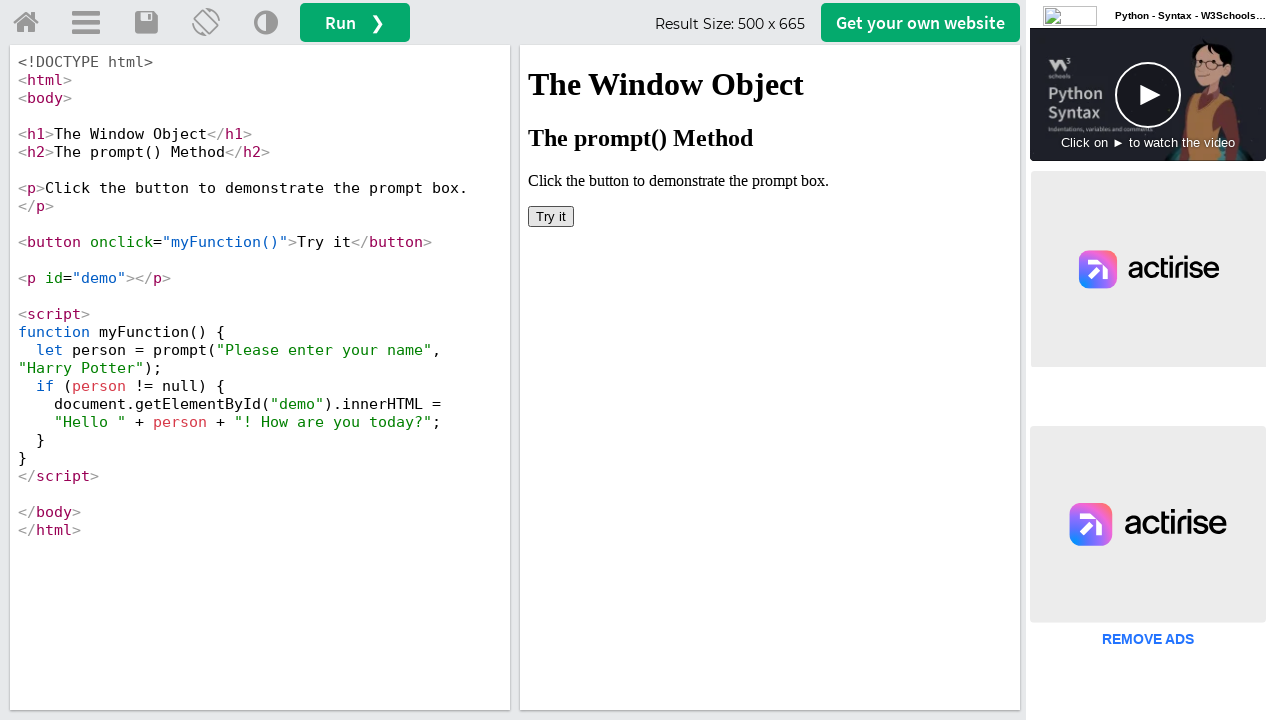

Clicked 'Try it' button again to trigger prompt dialog at (551, 216) on iframe[name='iframeResult'] >> internal:control=enter-frame >> button:has-text('
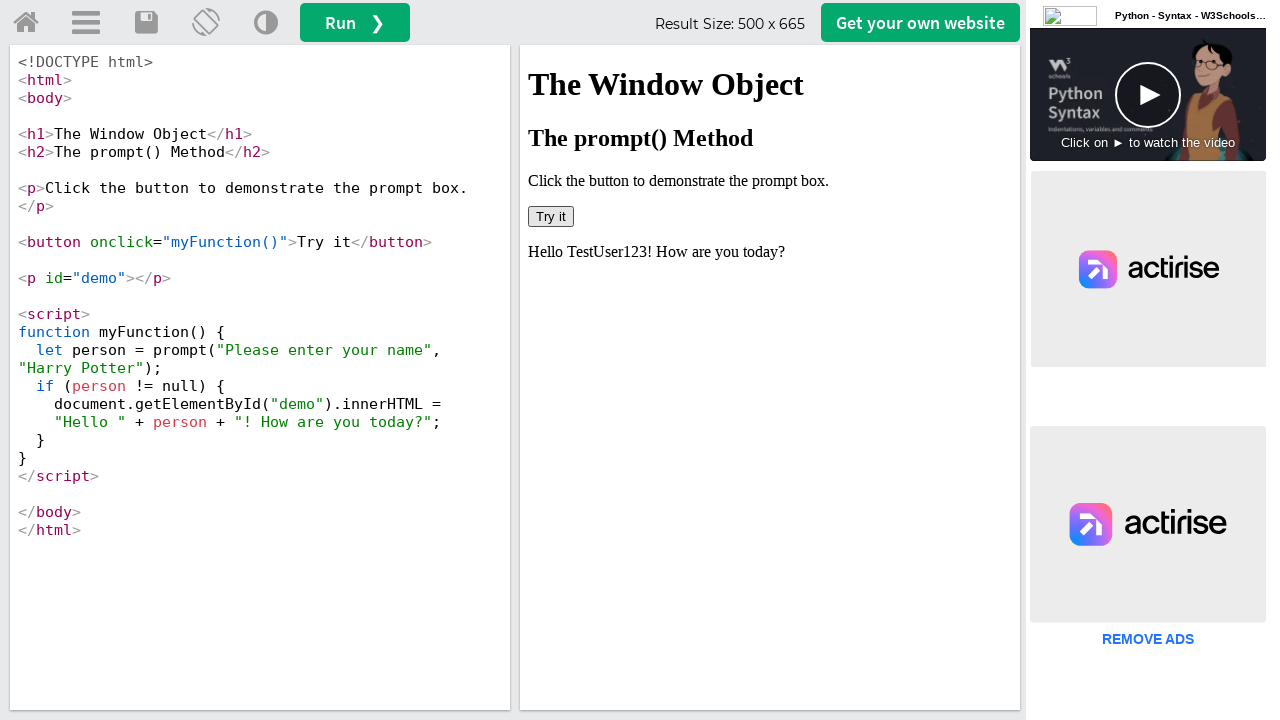

Retrieved text content from demo element
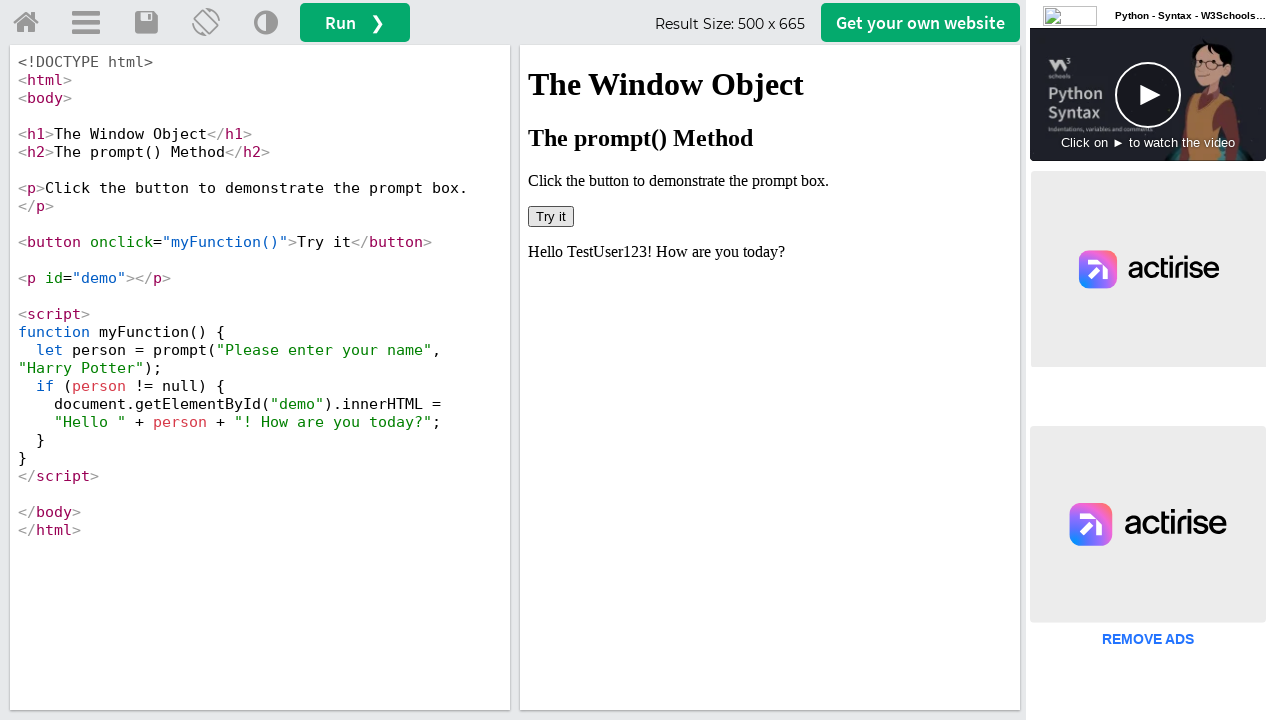

Verified that 'TestUser123' appears in demo element text
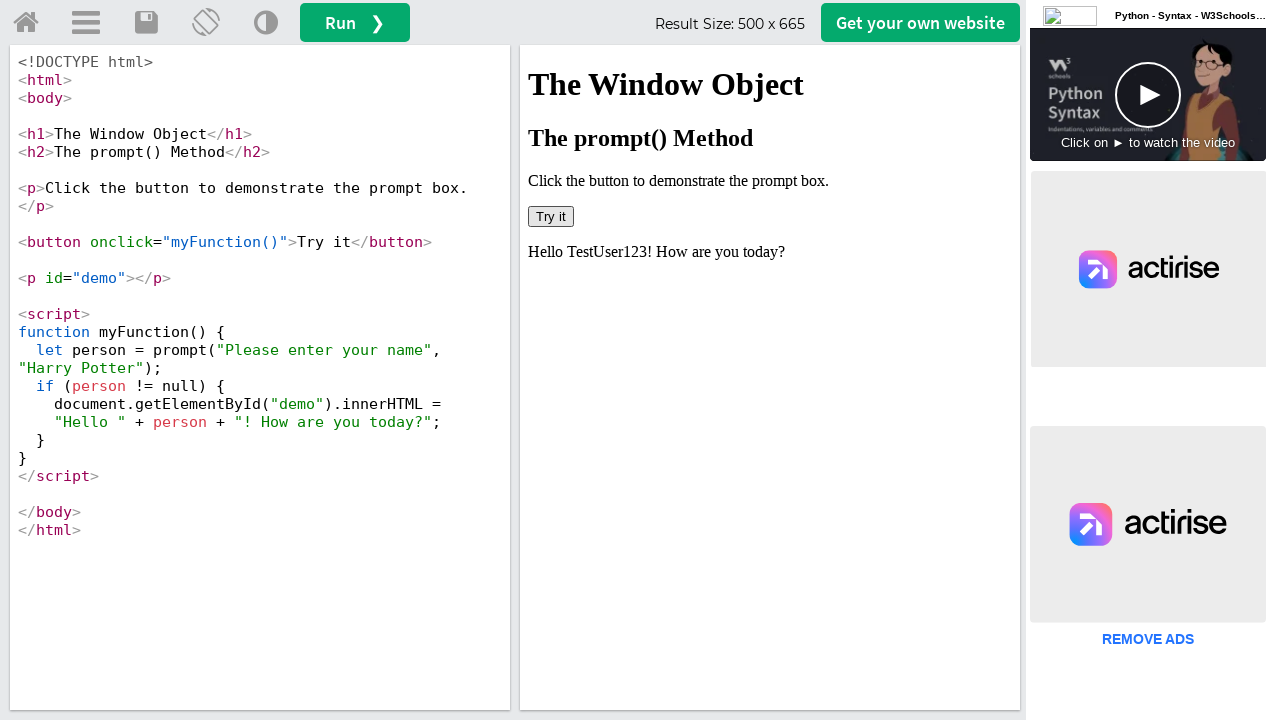

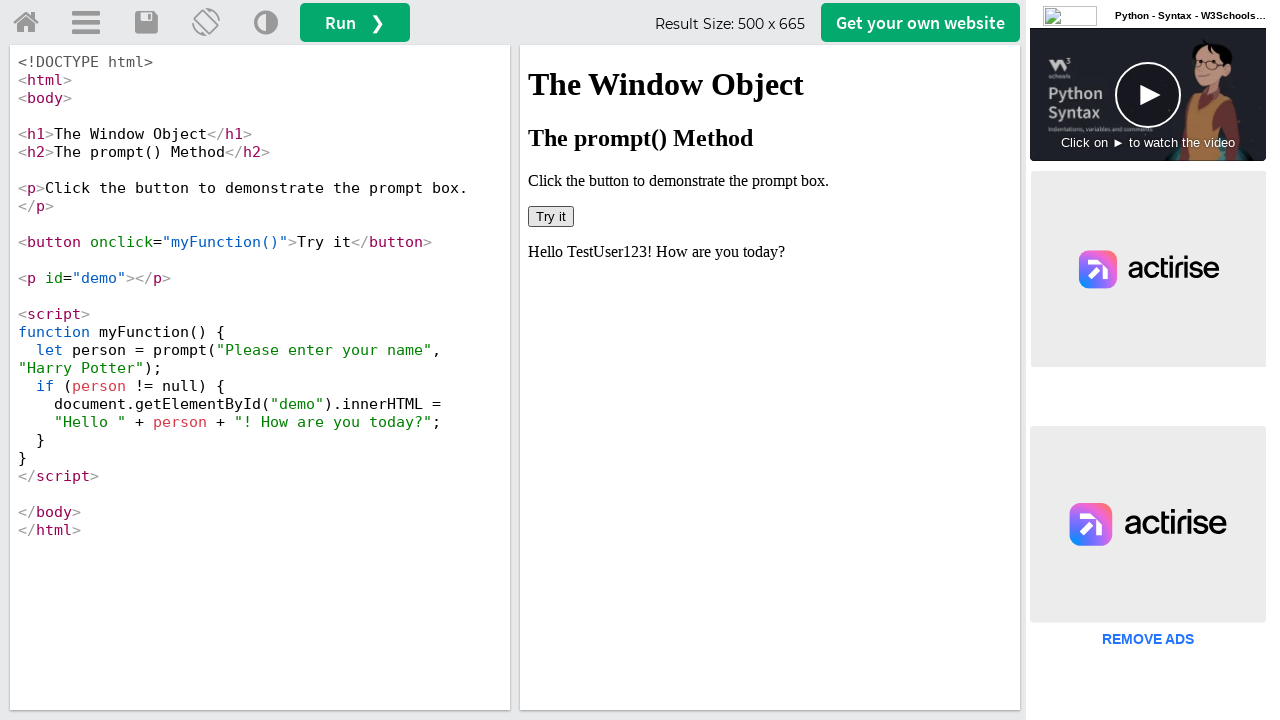